Tests the InspiroBot quote generator by clicking the generate button and verifying that an inspirational quote image is displayed

Starting URL: https://www.inspirobot.me

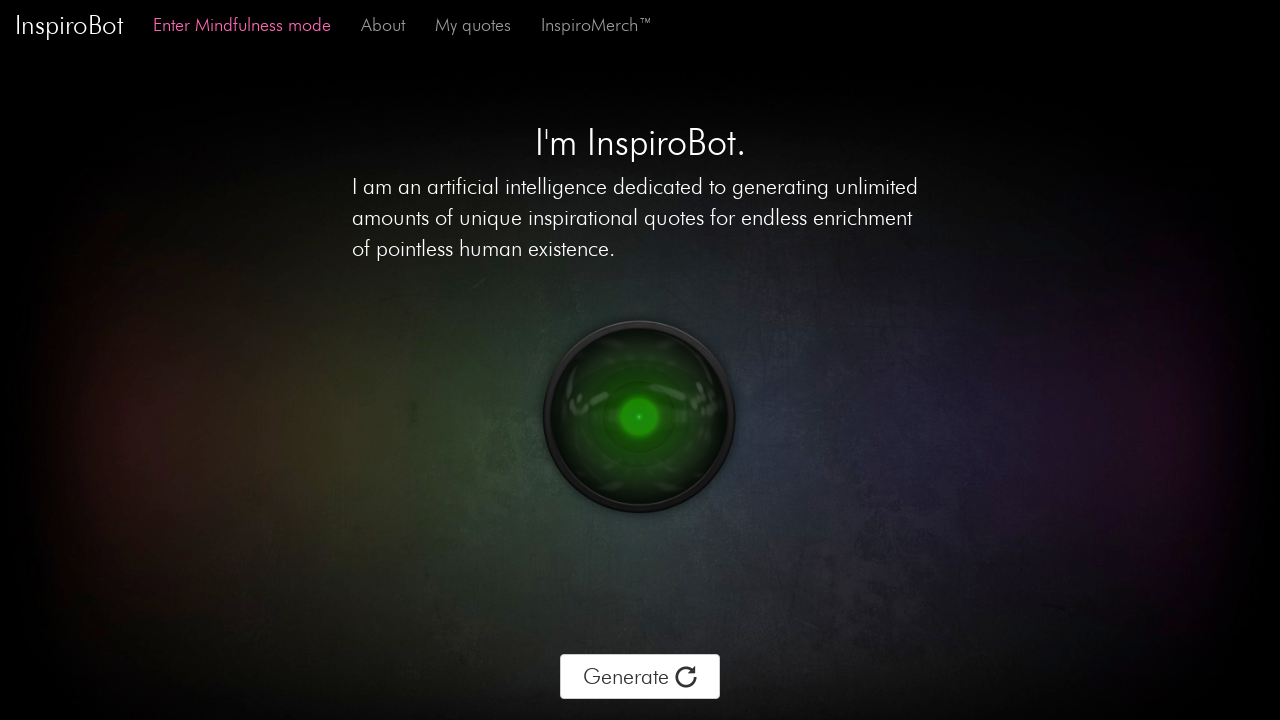

Generate button loaded and is present
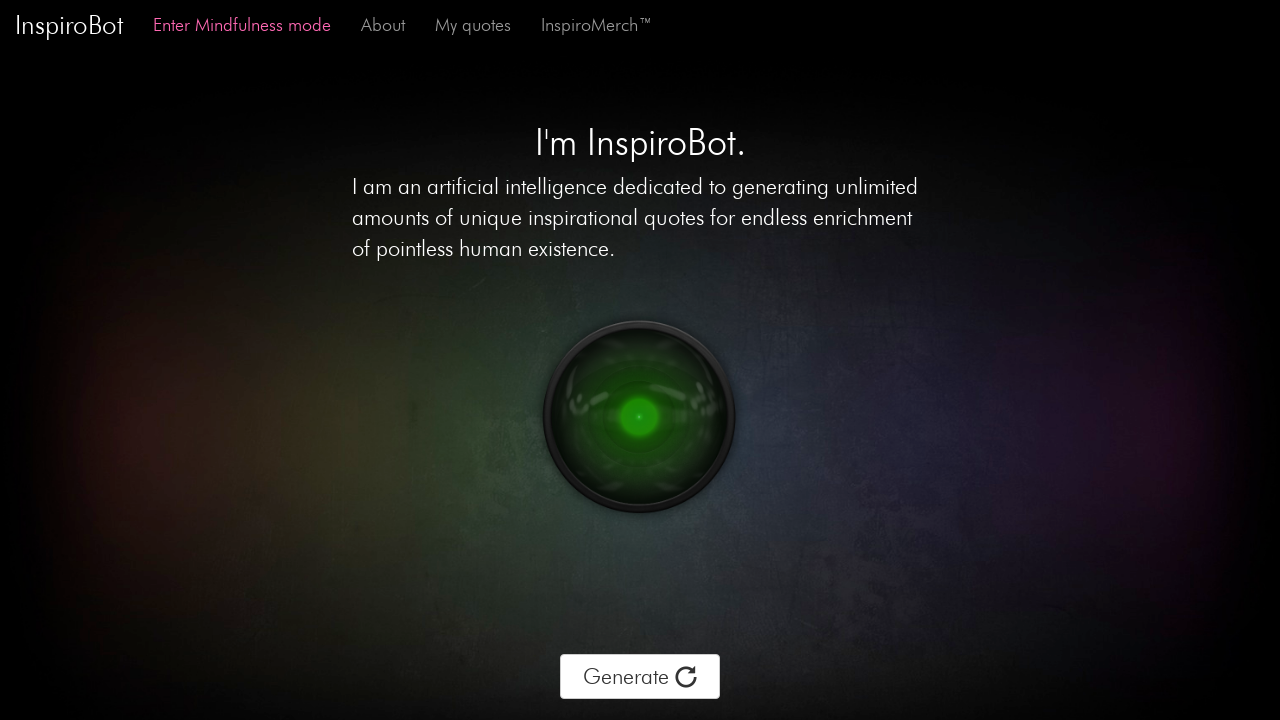

Clicked generate button to create new inspirational quote at (640, 677) on xpath=/html/body/div[2]/div[1]/div[1]/div[2]/div/div[2]
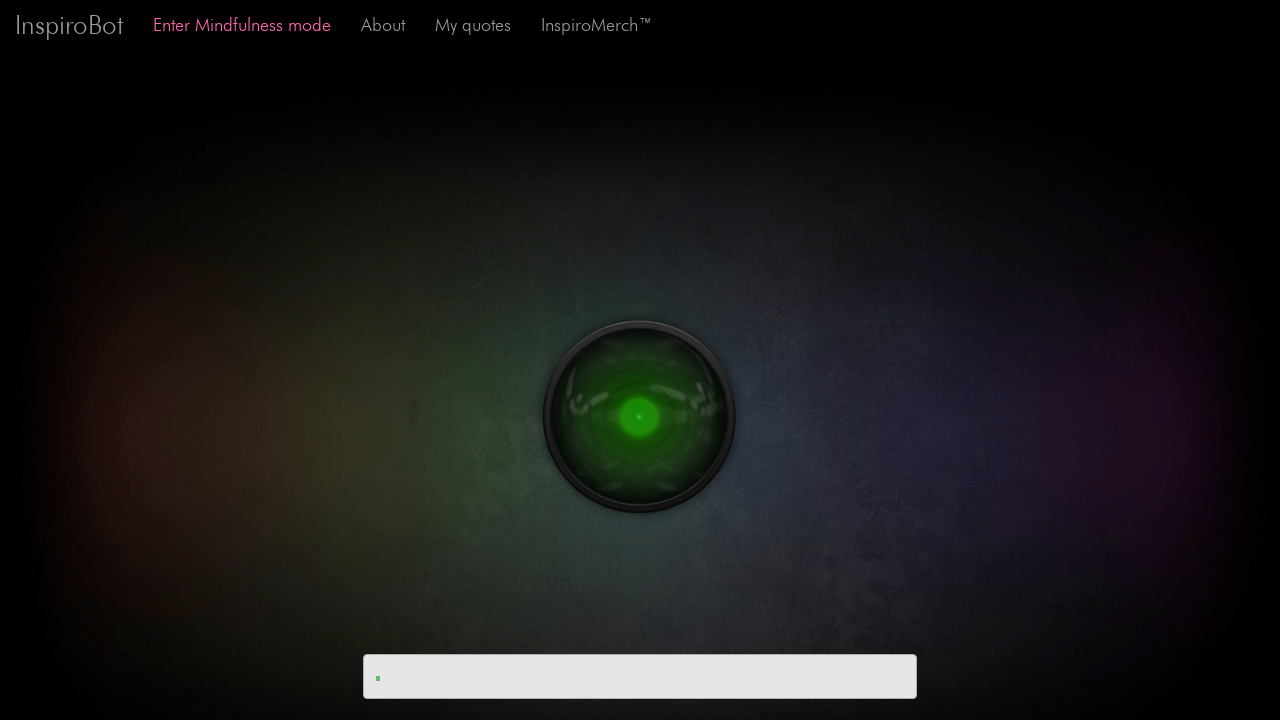

Inspirational quote image displayed successfully
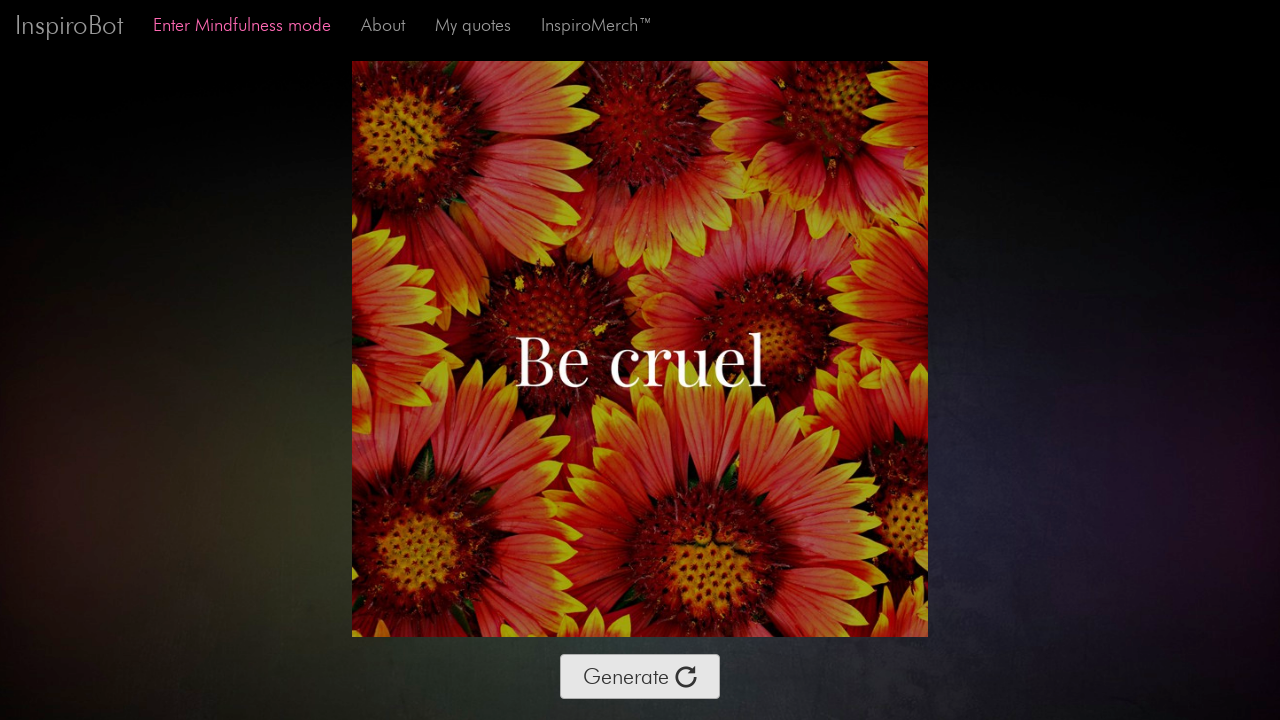

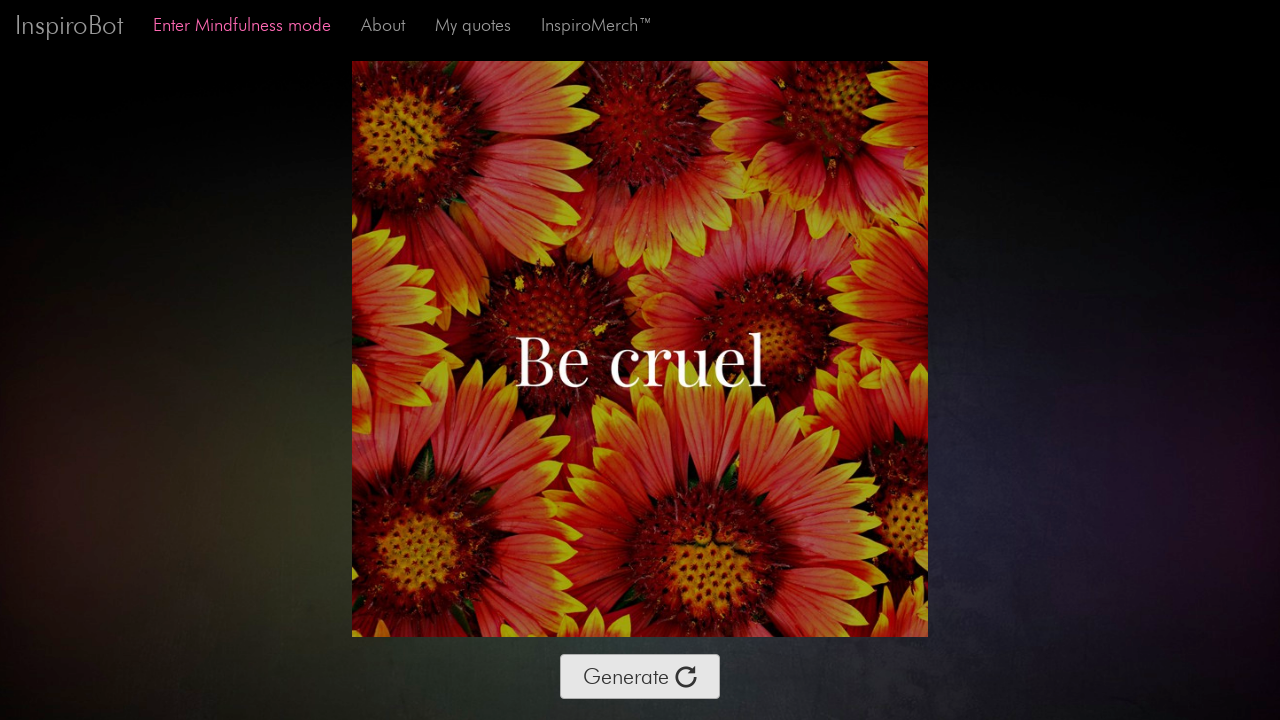